Navigates to a blog page and performs a double-click action on a button element

Starting URL: http://only-testing-blog.blogspot.in/2014/09/selectable.html

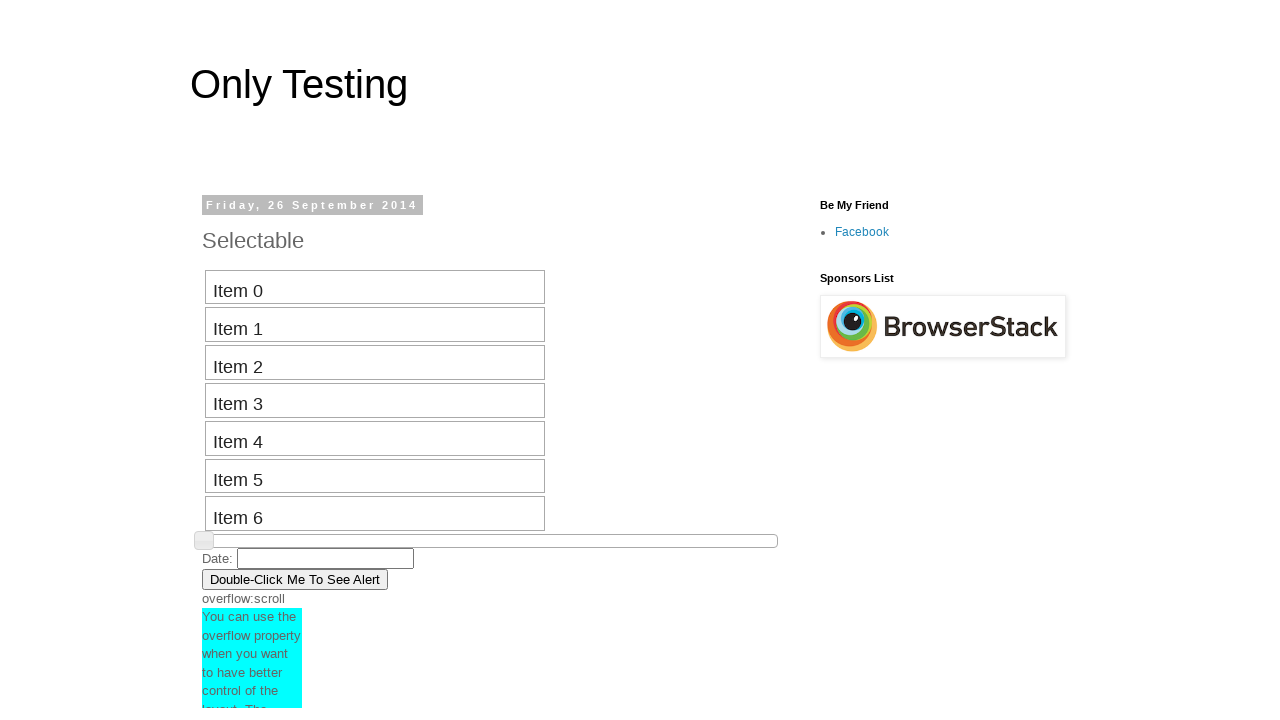

Clicked button element on the blog page at (295, 579) on xpath=//*[@id='post-body-7297556448793668582']/div[1]/button
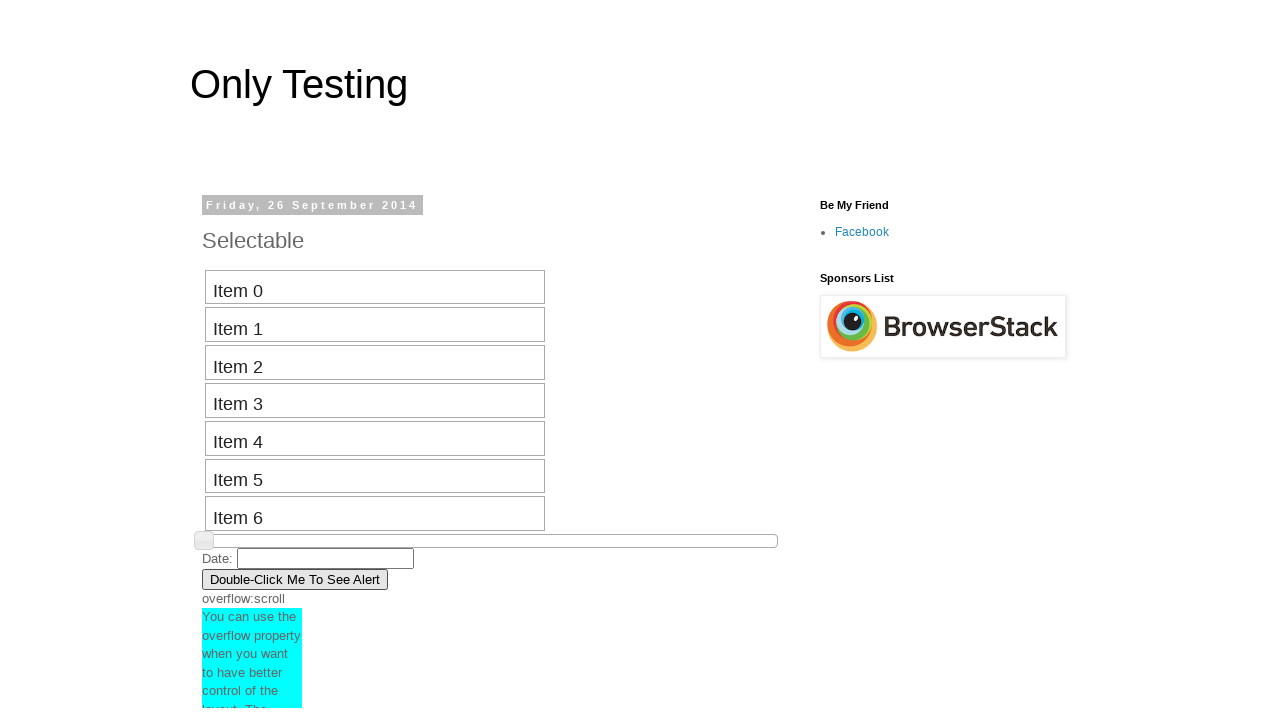

Double-clicked button element on the blog page at (295, 579) on xpath=//*[@id='post-body-7297556448793668582']/div[1]/button
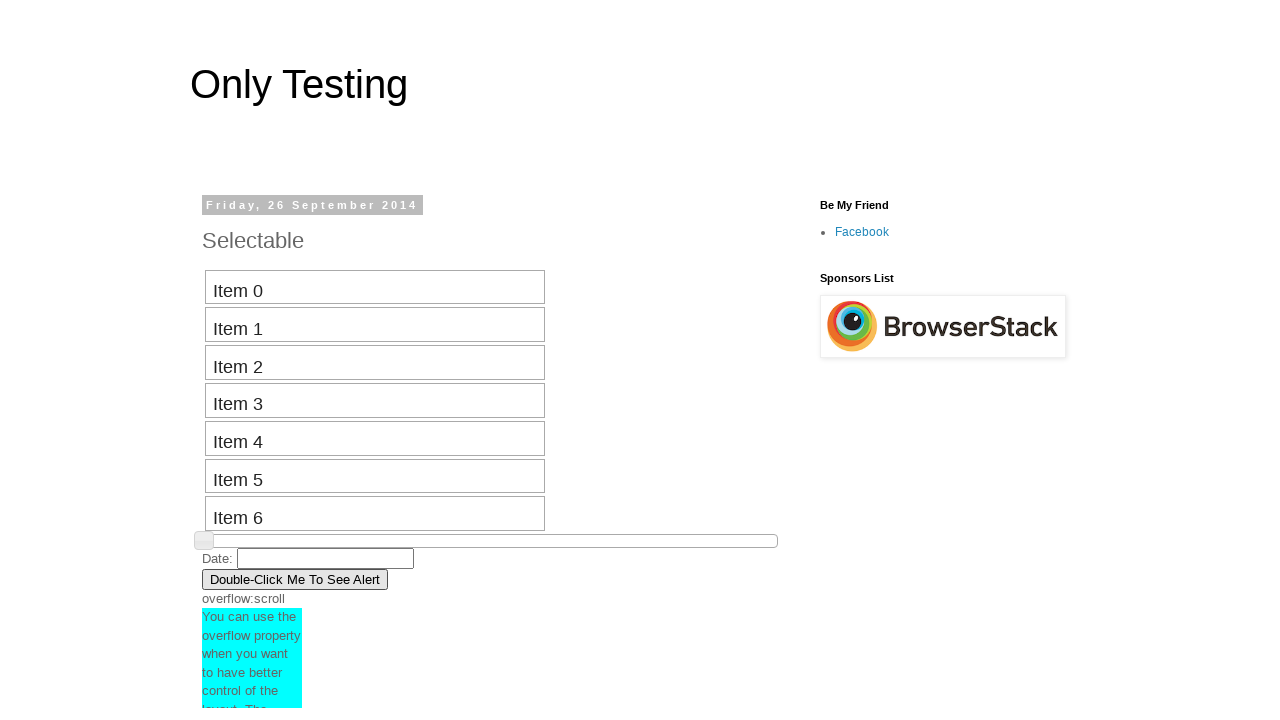

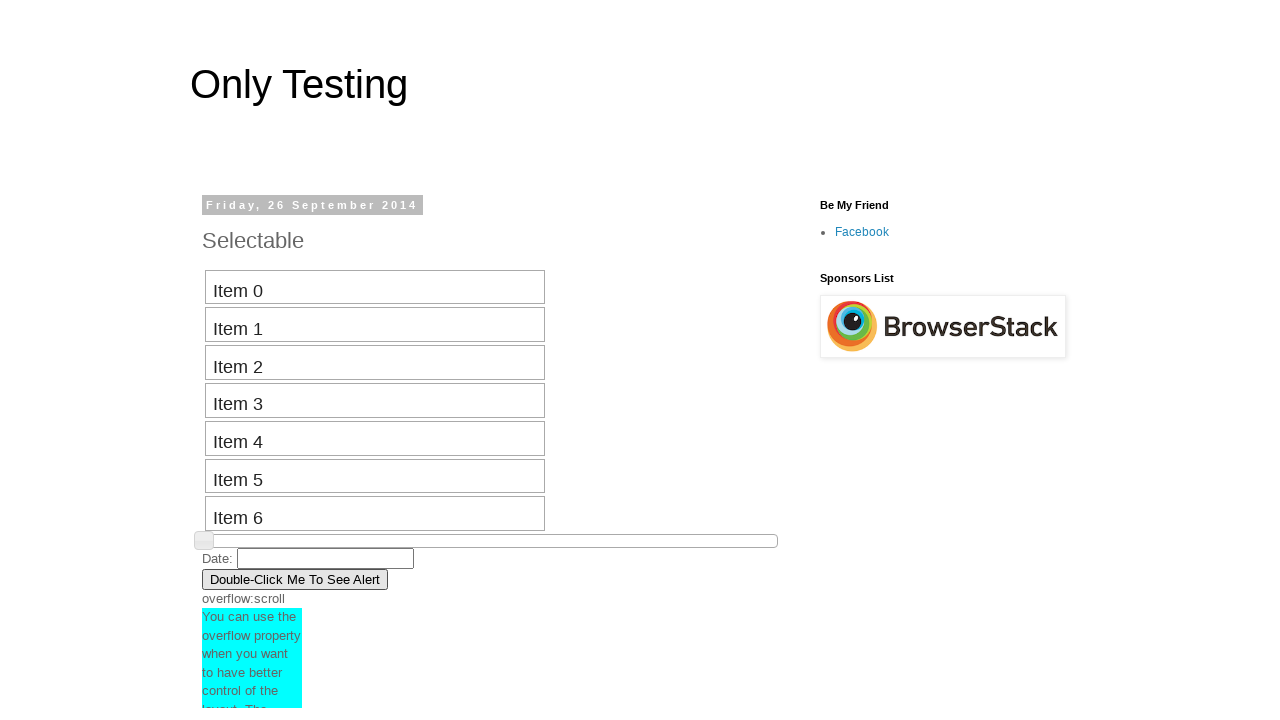